Verifies that main category texts (SPEAKERS, TABLETS, HEADPHONES, LAPTOPS, MICE) are displayed on the homepage

Starting URL: https://advantageonlineshopping.com/

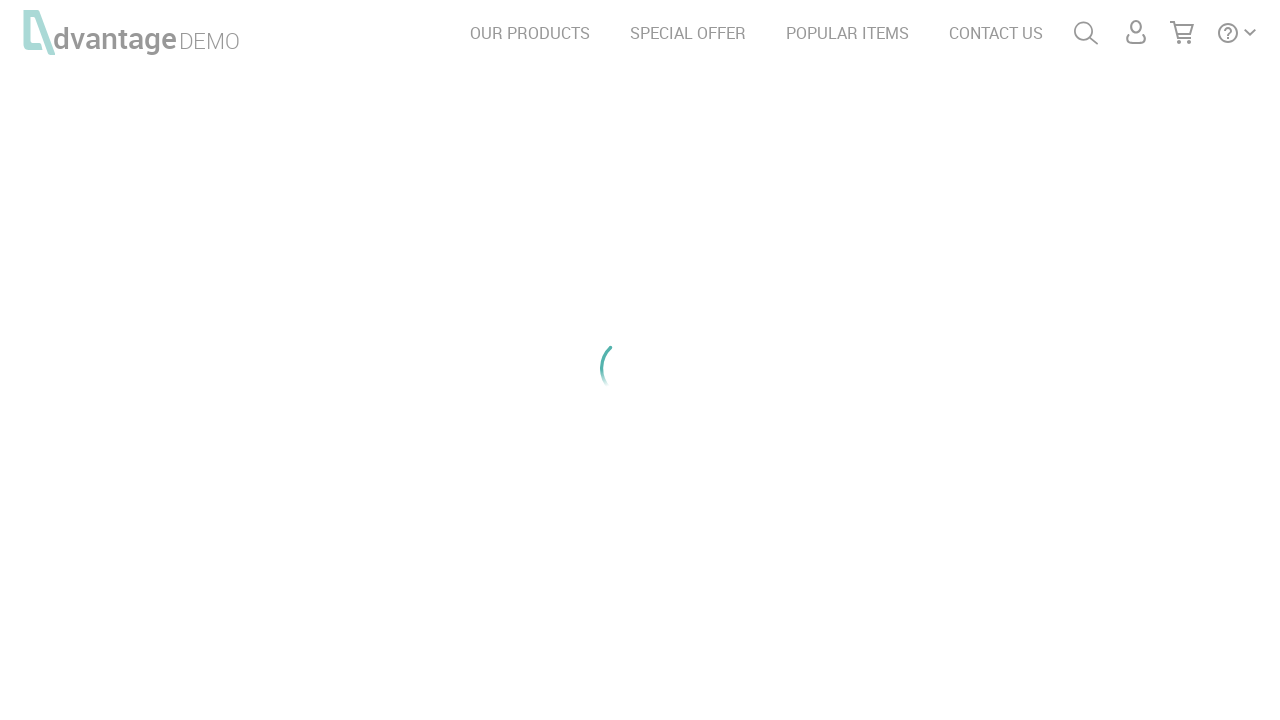

Waited for SPEAKERS text element to load
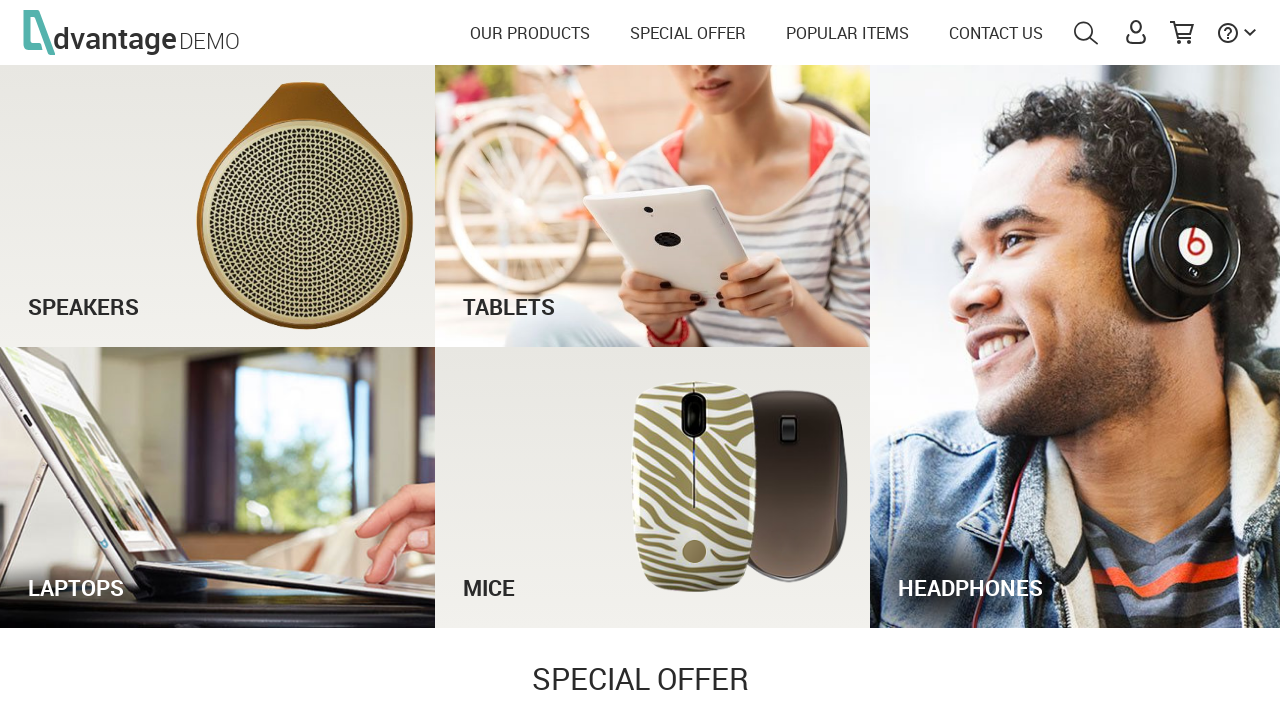

Verified SPEAKERS text is visible on homepage
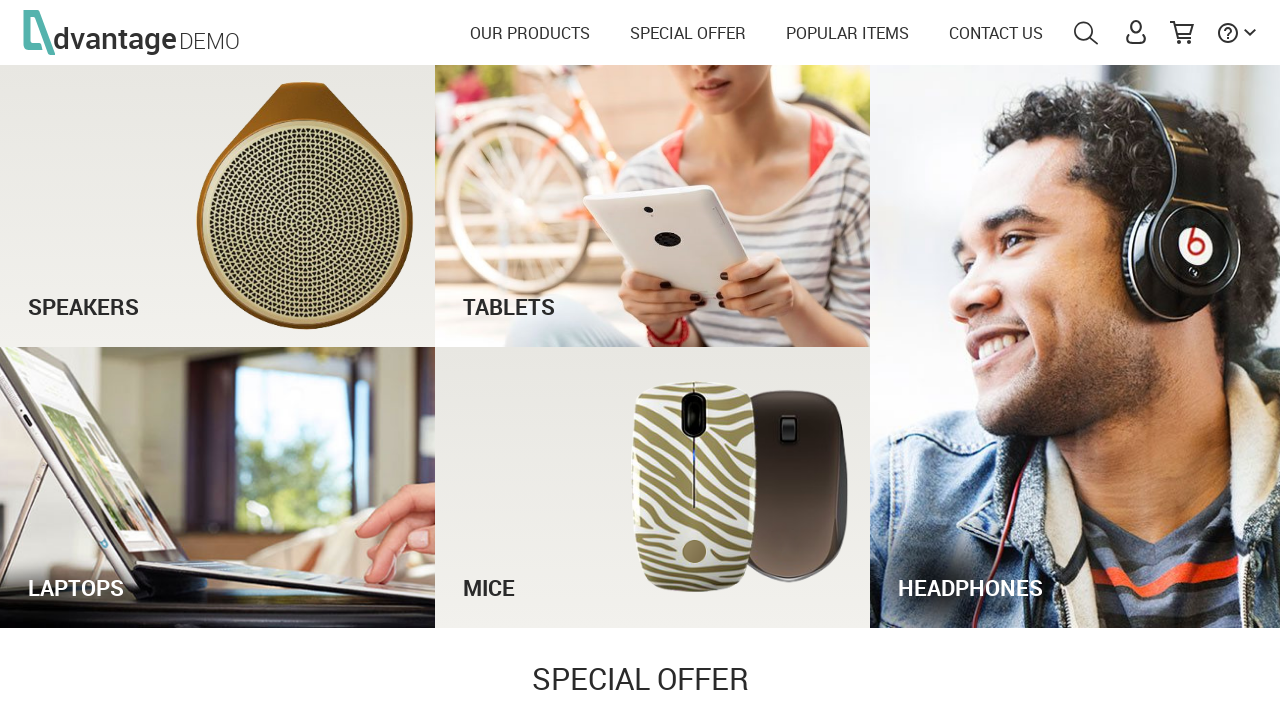

Verified TABLETS text is visible on homepage
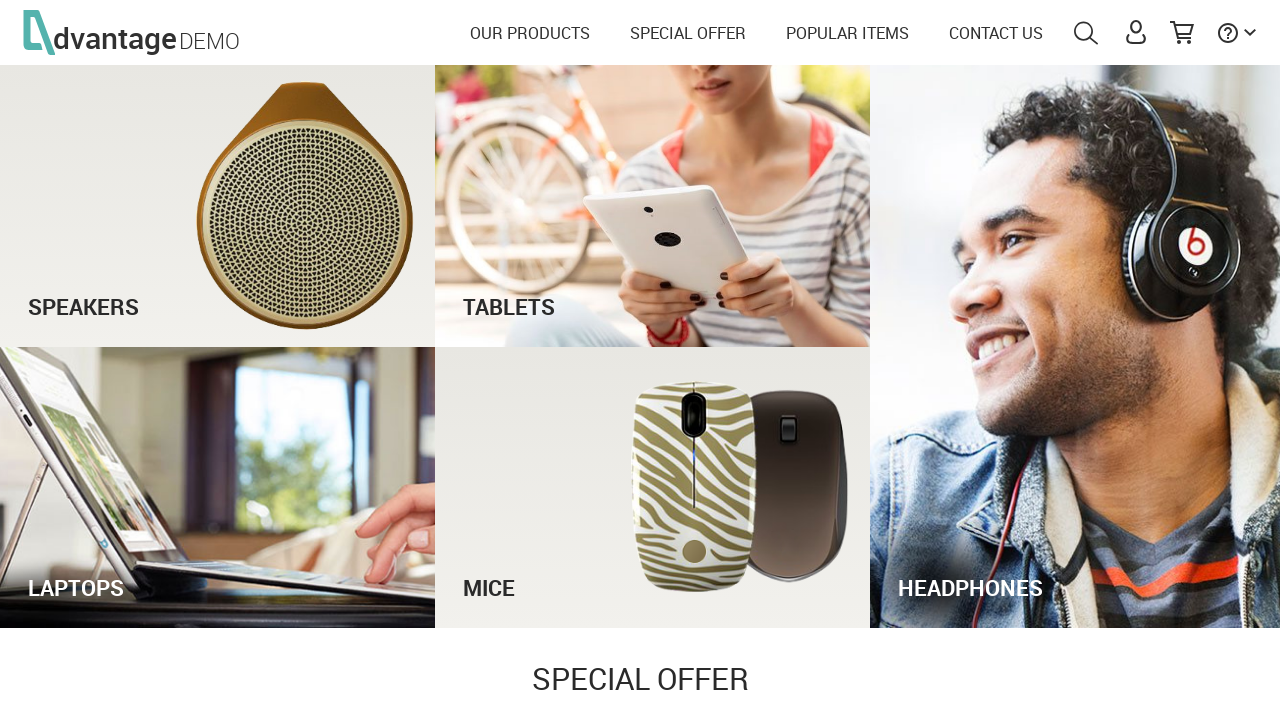

Verified HEADPHONES text is visible on homepage
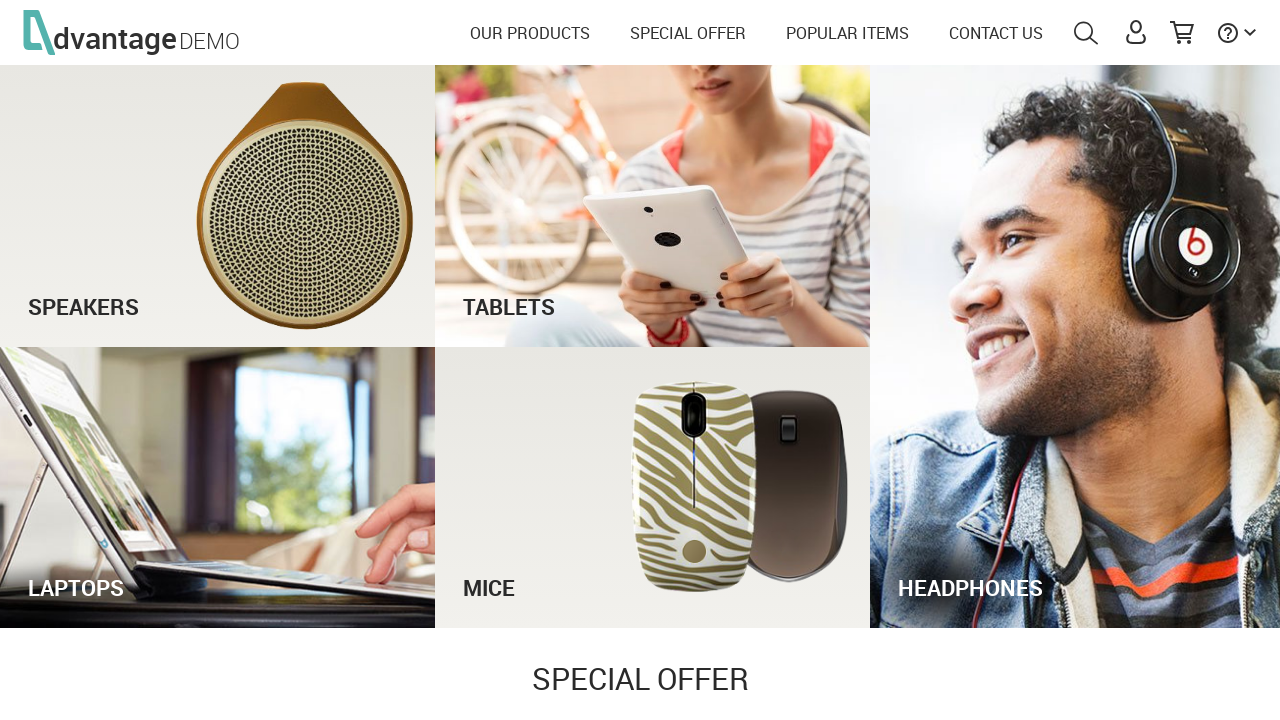

Verified LAPTOPS text is visible on homepage
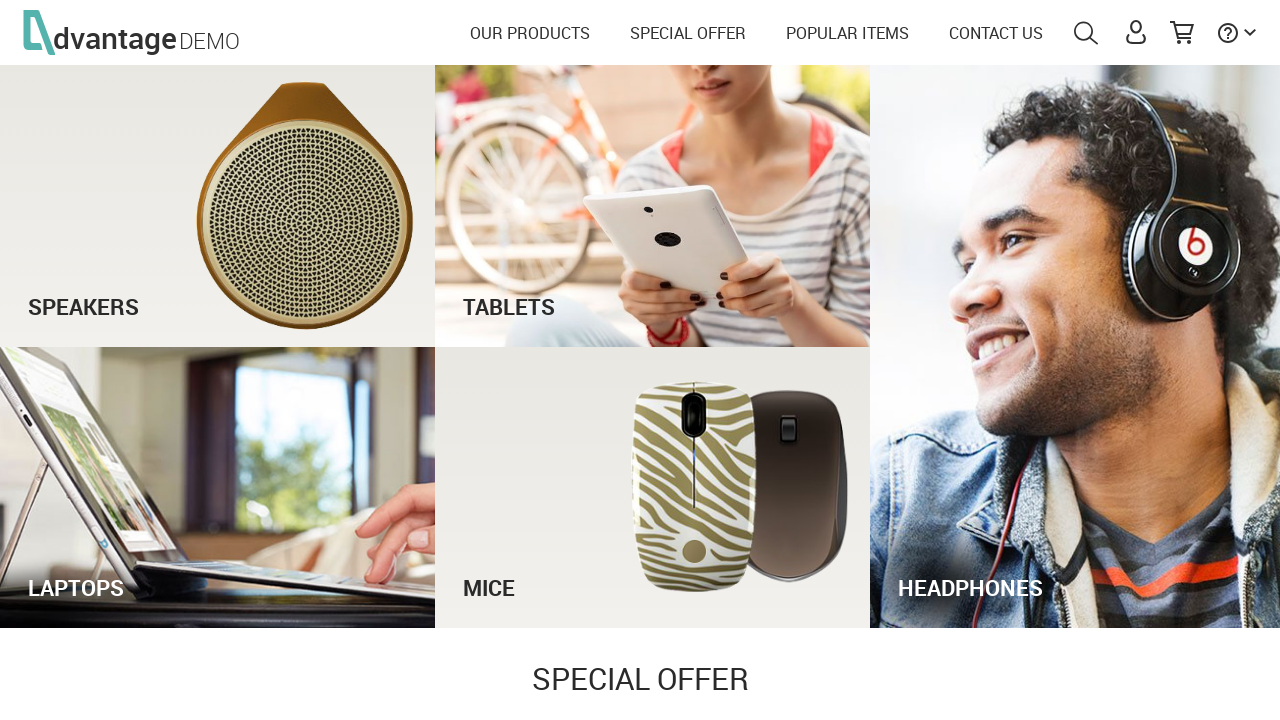

Verified MICE text is visible on homepage
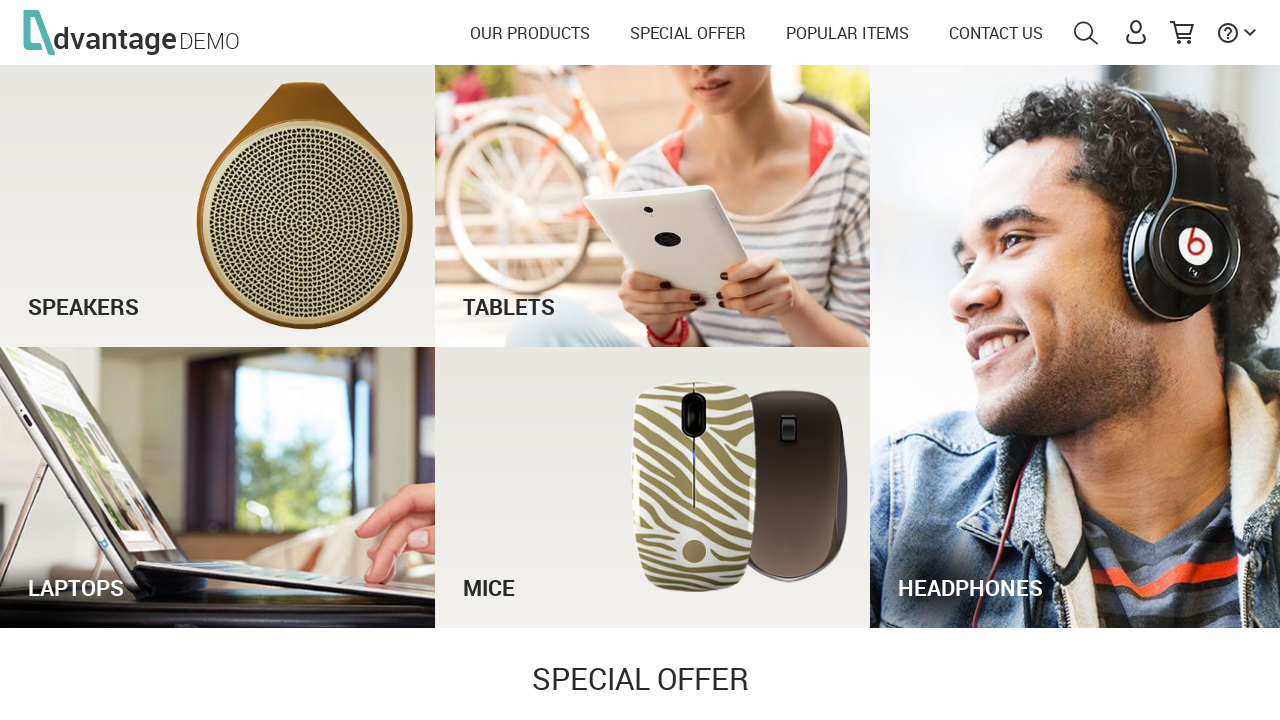

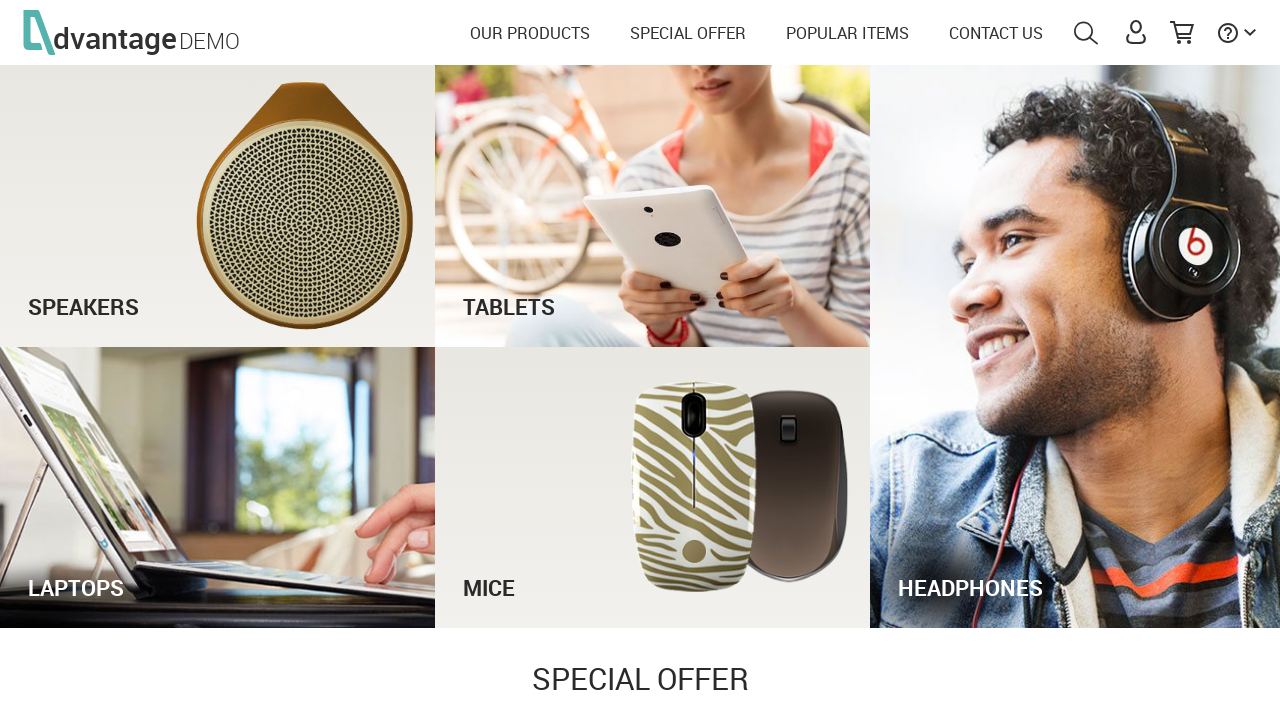